Navigates to a page, clicks on a link identified by a calculated number text, then fills out a form with personal information (first name, last name, city, country) and submits it.

Starting URL: http://suninjuly.github.io/find_link_text

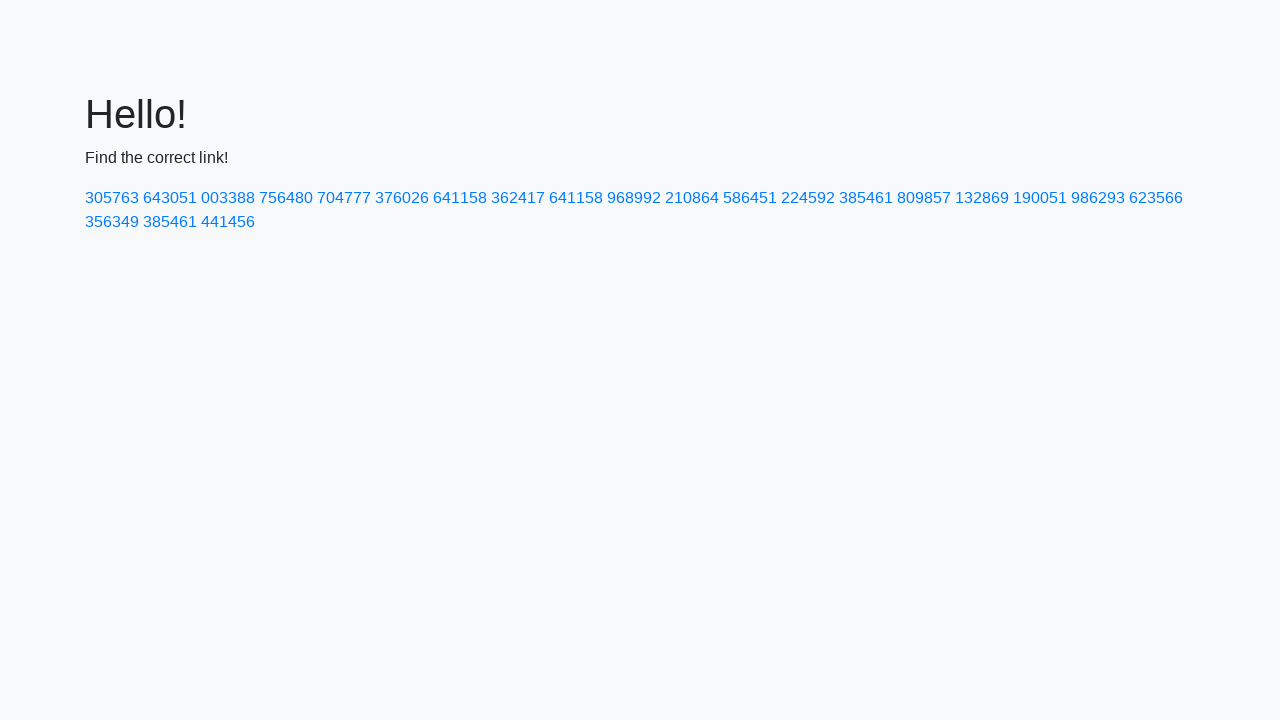

Clicked link with calculated text '224592' at (808, 198) on a:text-is('224592')
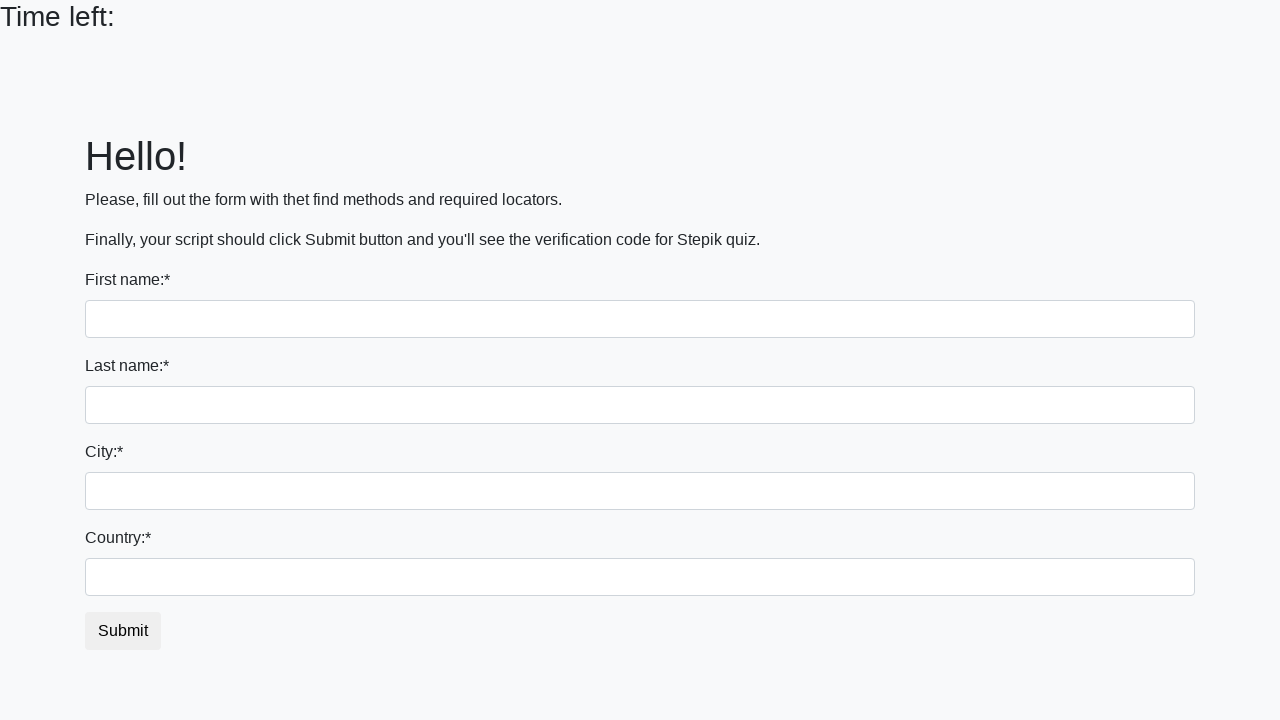

Filled first name field with 'Ivan' on [name='first_name']
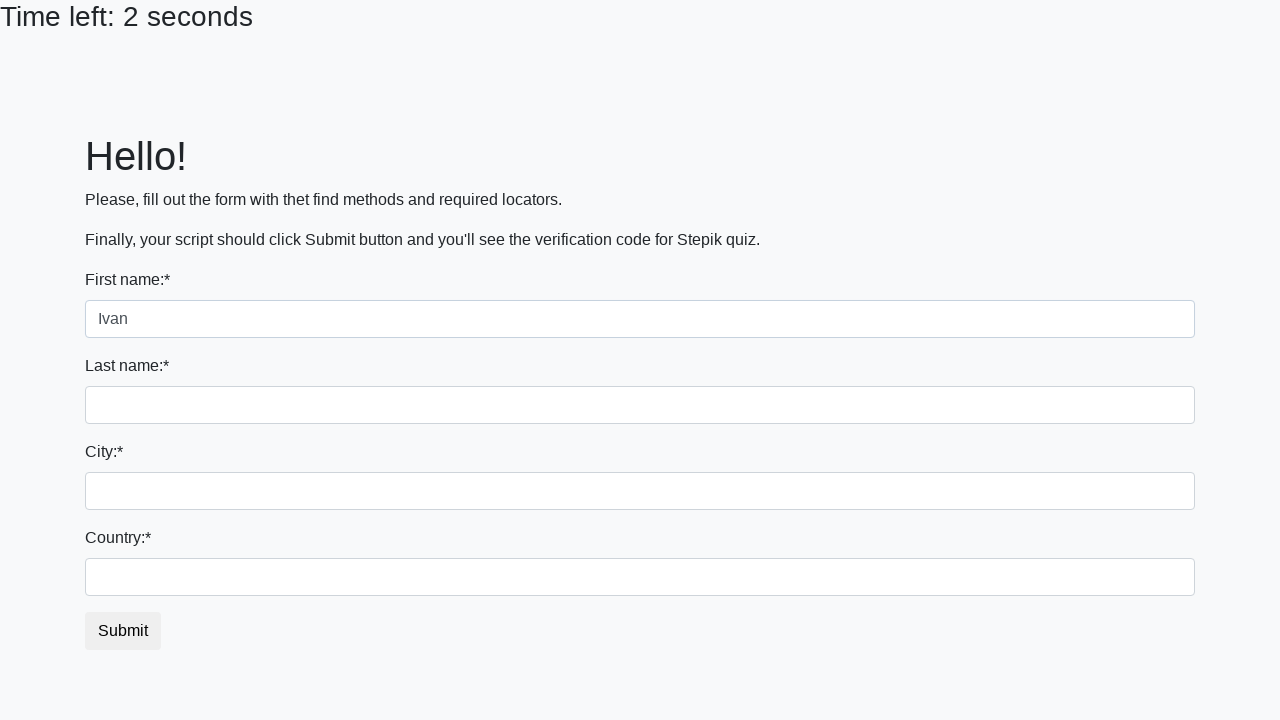

Filled last name field with 'Petrov' on [name='last_name']
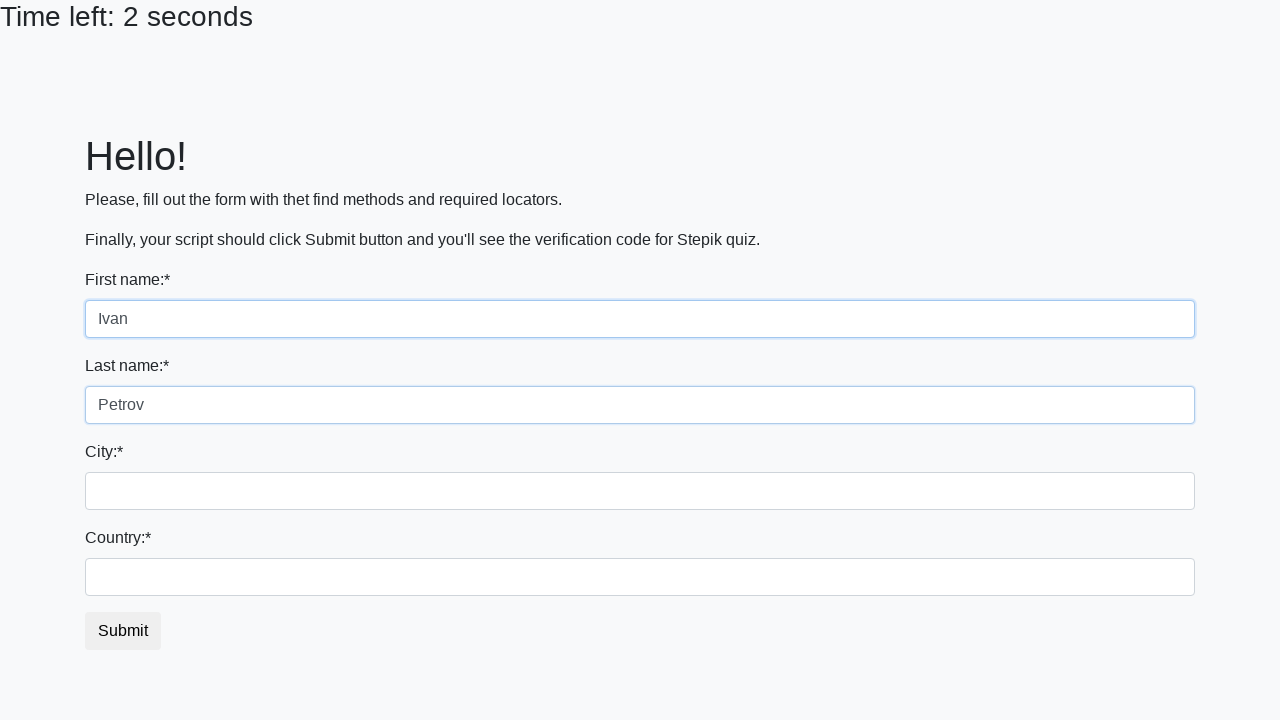

Filled city field with 'Smolensk' on .city
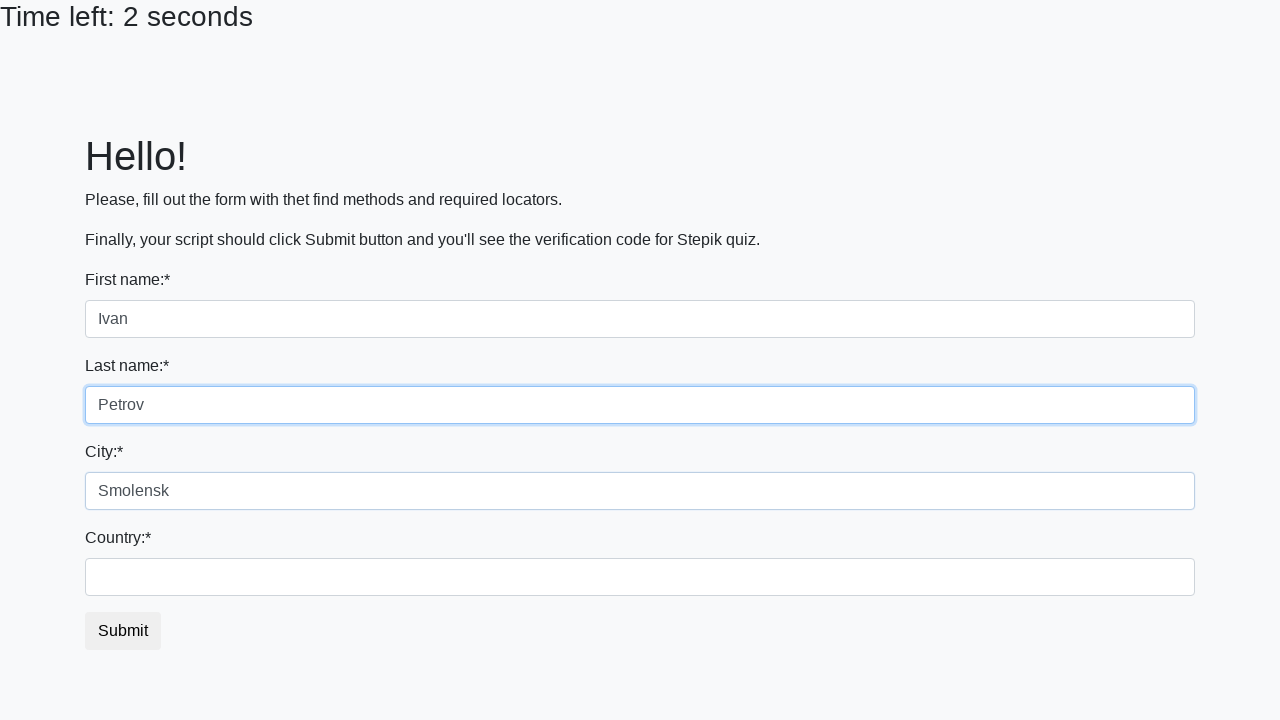

Filled country field with 'Russia' on #country
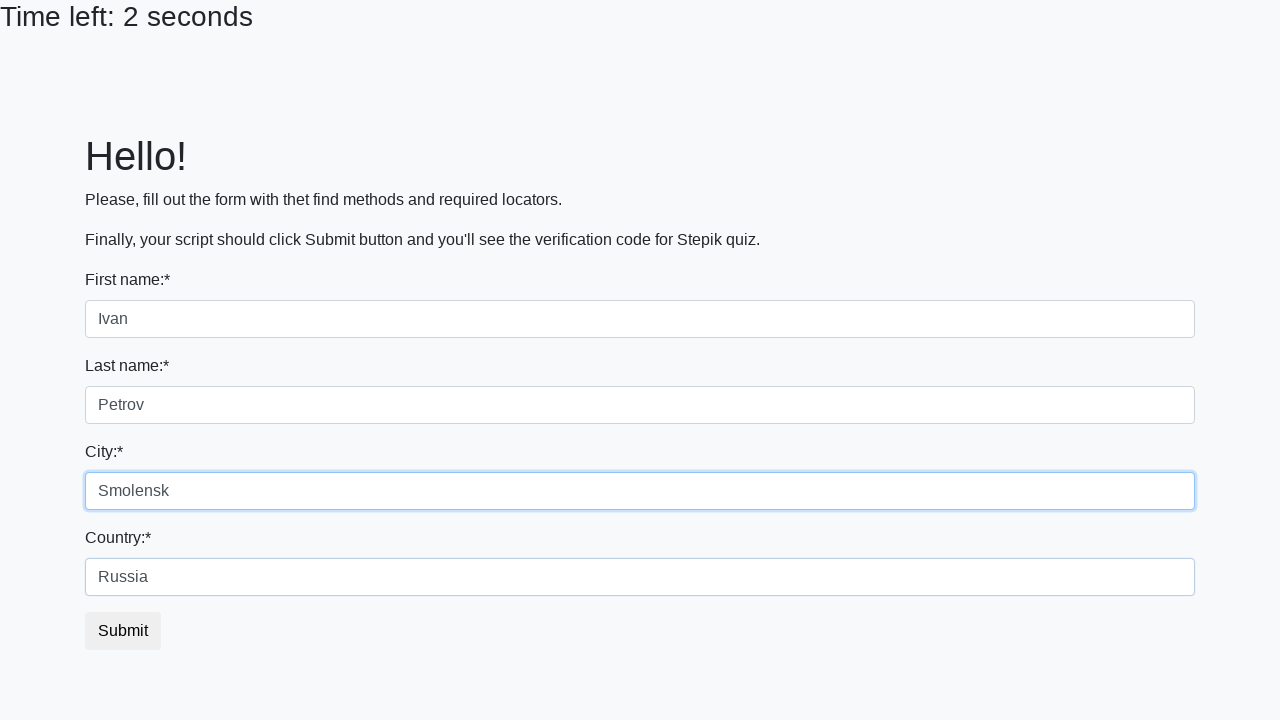

Clicked submit button to complete form submission at (123, 631) on button.btn
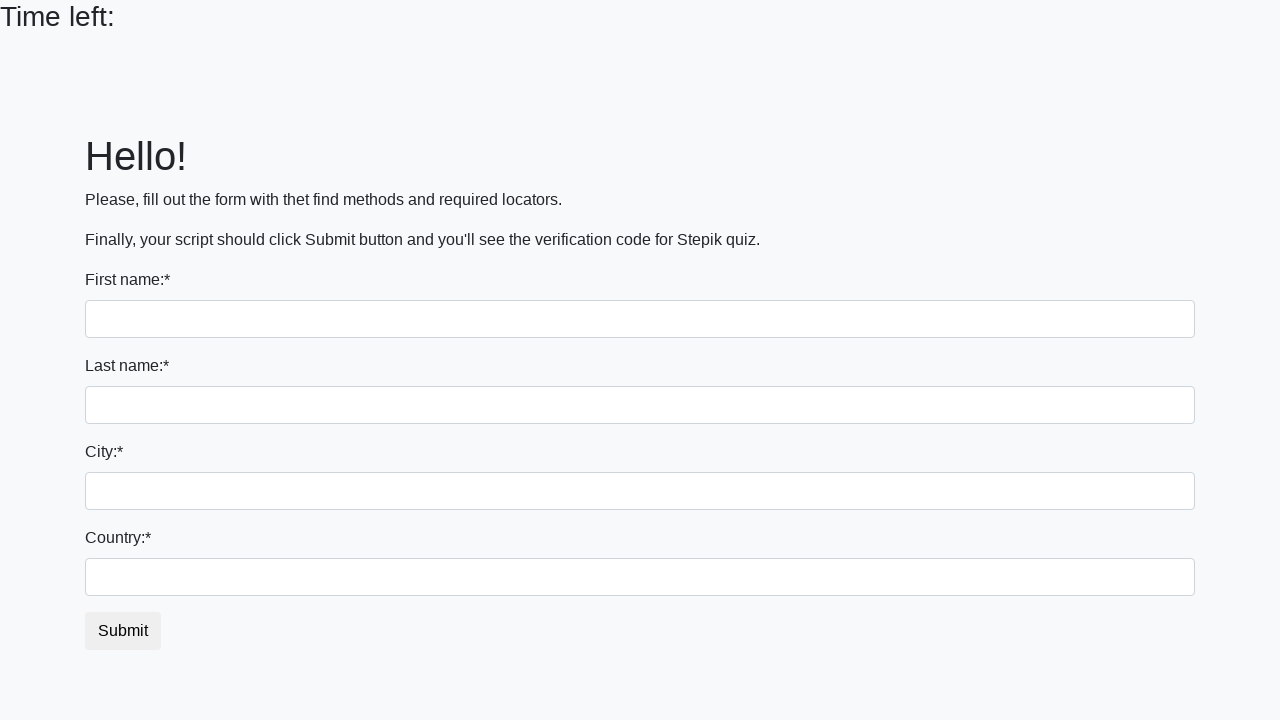

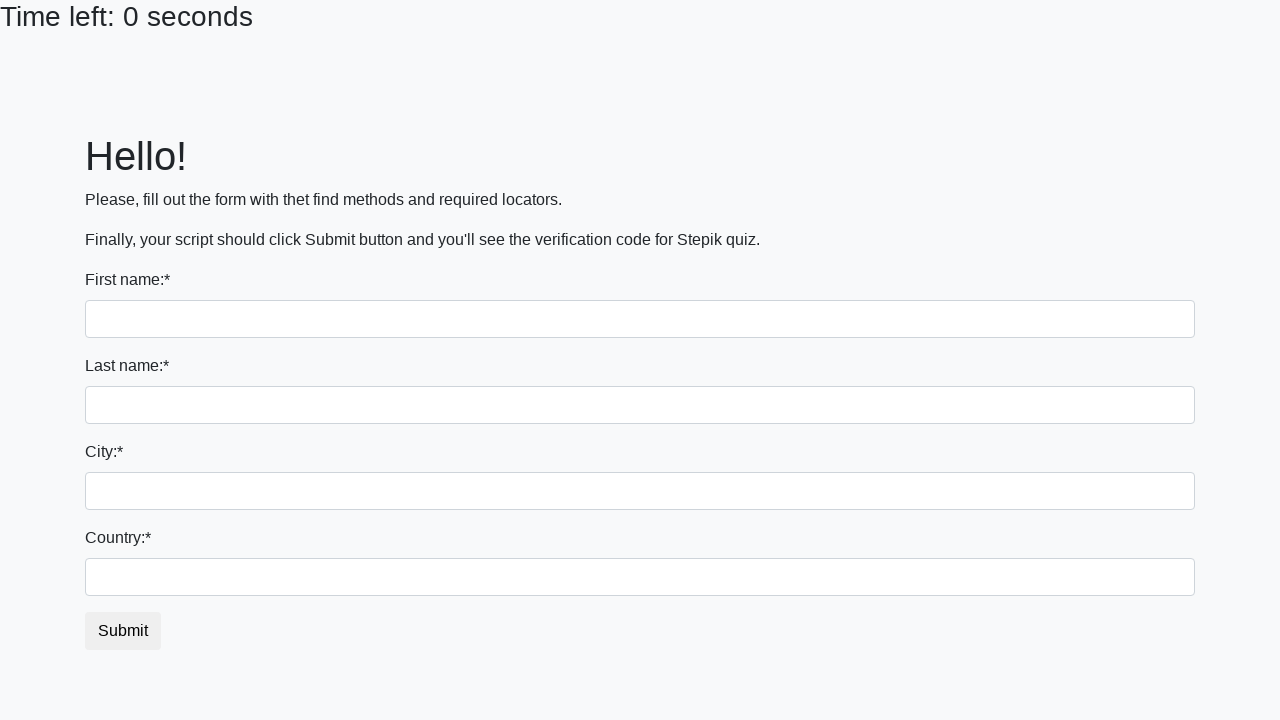